Automates the Do Not Call registry registration process by clicking through steps, entering a phone number and email address, and submitting the registration form.

Starting URL: https://www.donotcall.gov/register.html

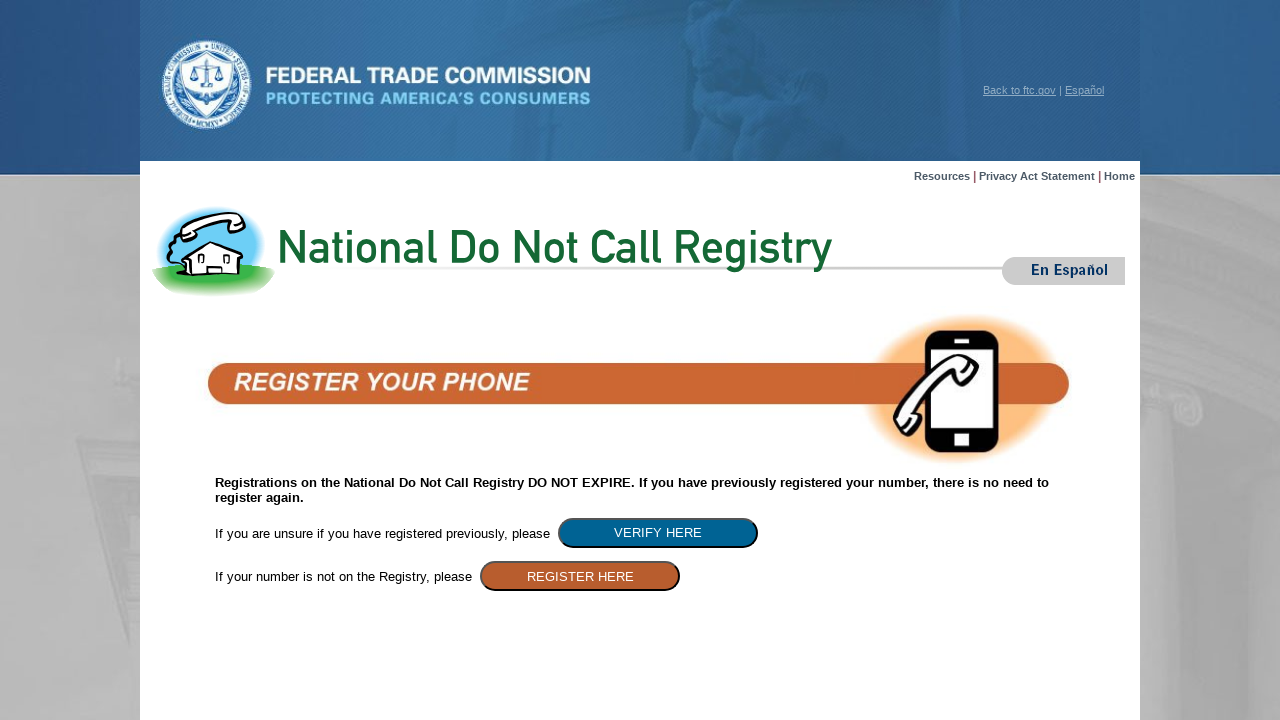

Waited for initial registration button to load
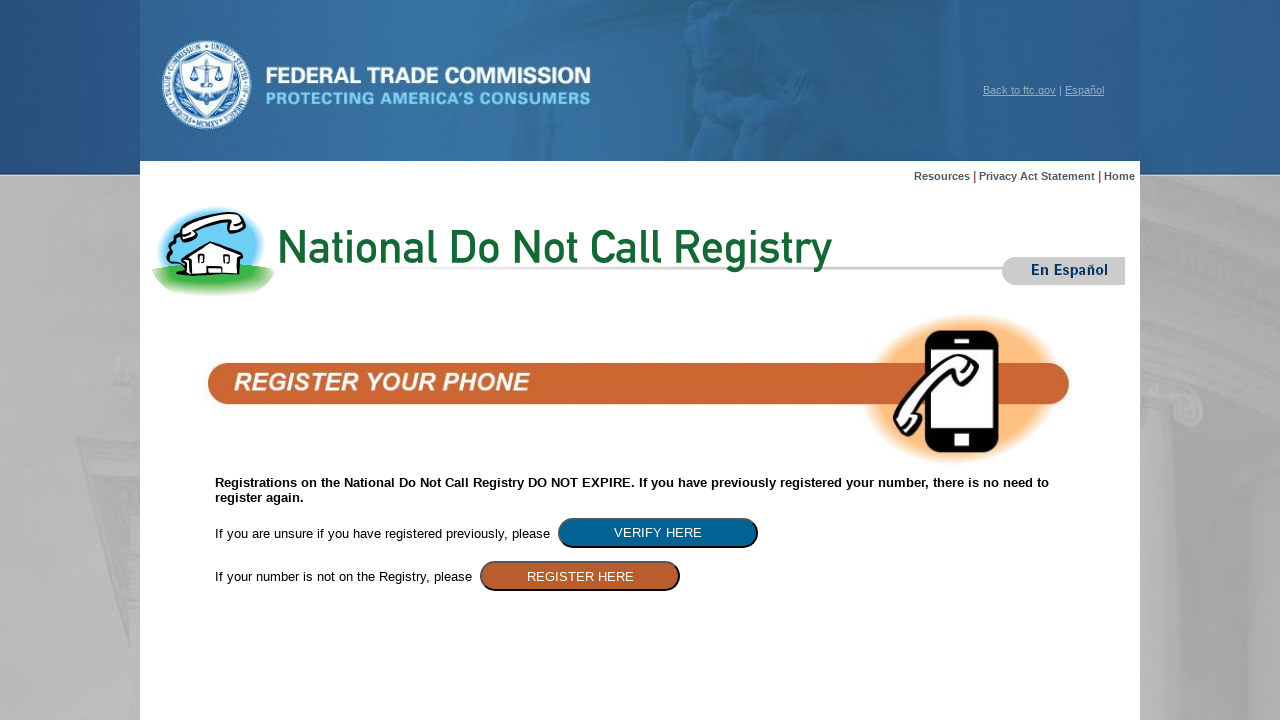

Clicked initial button to begin registration at (580, 576) on #ContentPlaceHolder1_Button1
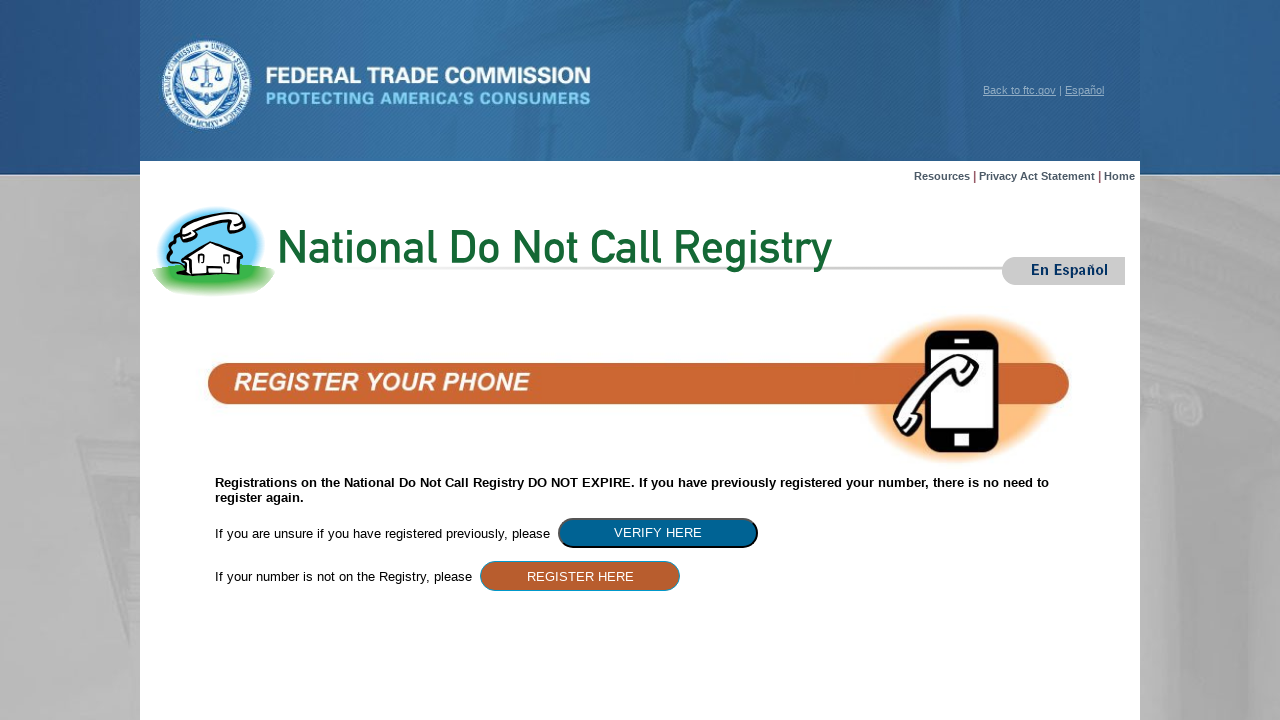

Waited for phone number field to load
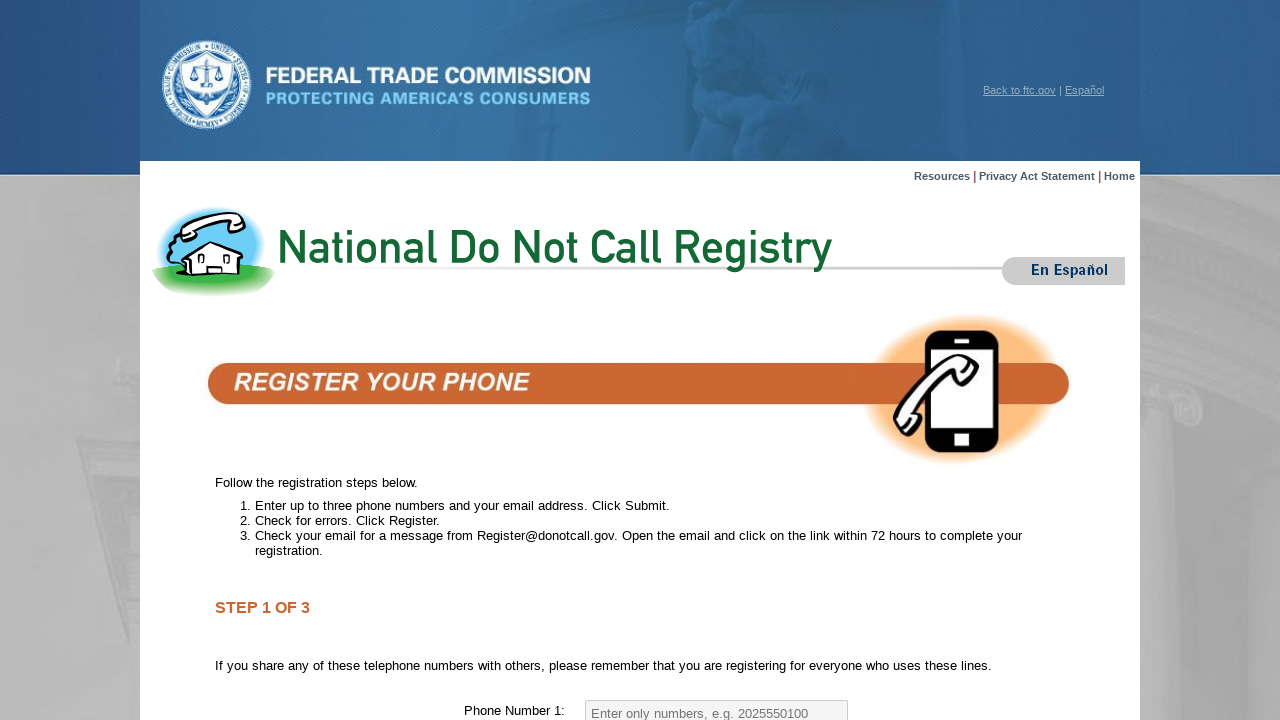

Filled phone number field with 2025551847 on #ContentPlaceHolder1_PhoneNumberTextBox1
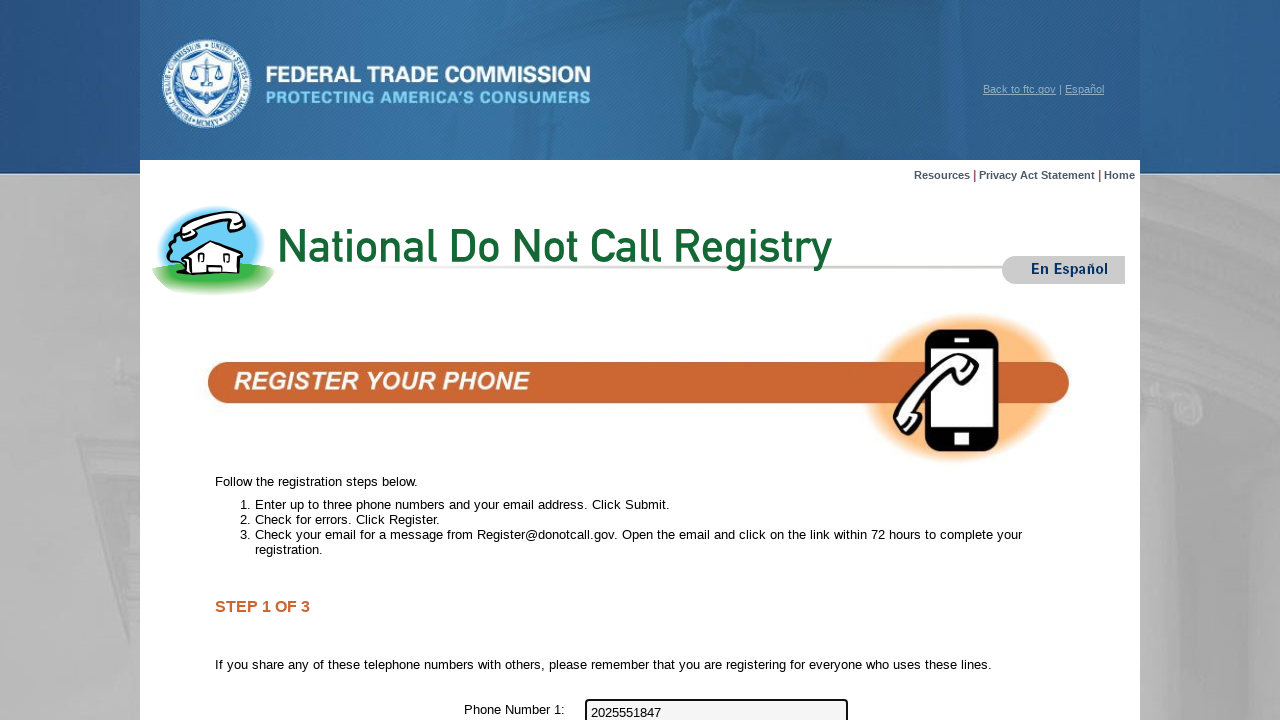

Clicked email address field at (716, 435) on #ContentPlaceHolder1_EmailAddressTextBox
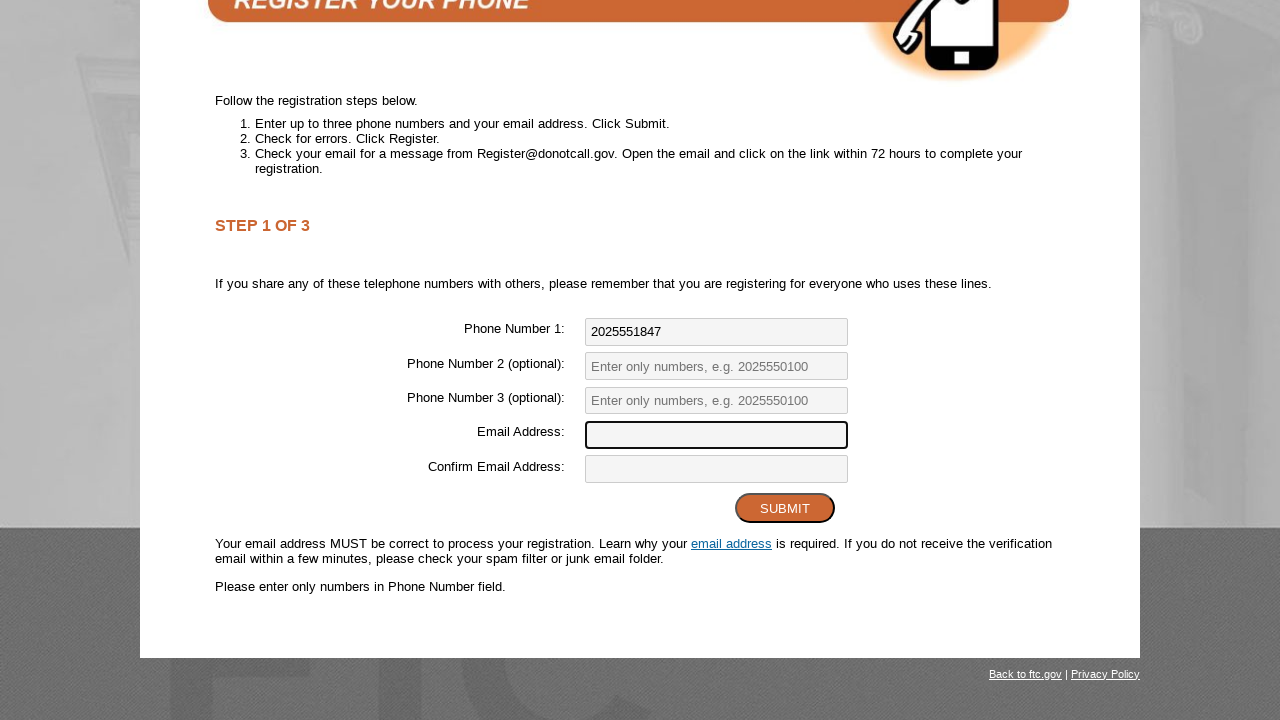

Filled email address field with johnsmith2024@example.com on #ContentPlaceHolder1_EmailAddressTextBox
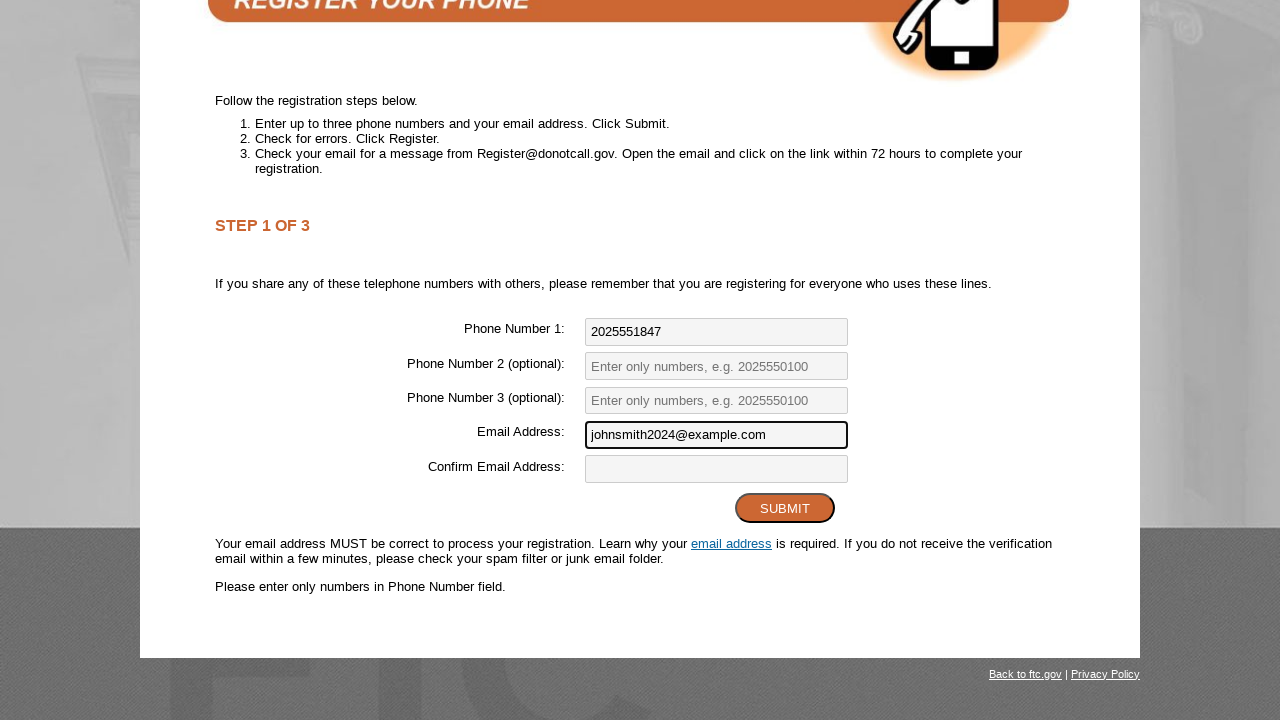

Filled confirm email address field with johnsmith2024@example.com on #ContentPlaceHolder1_ConfirmEmailAddressTextBox
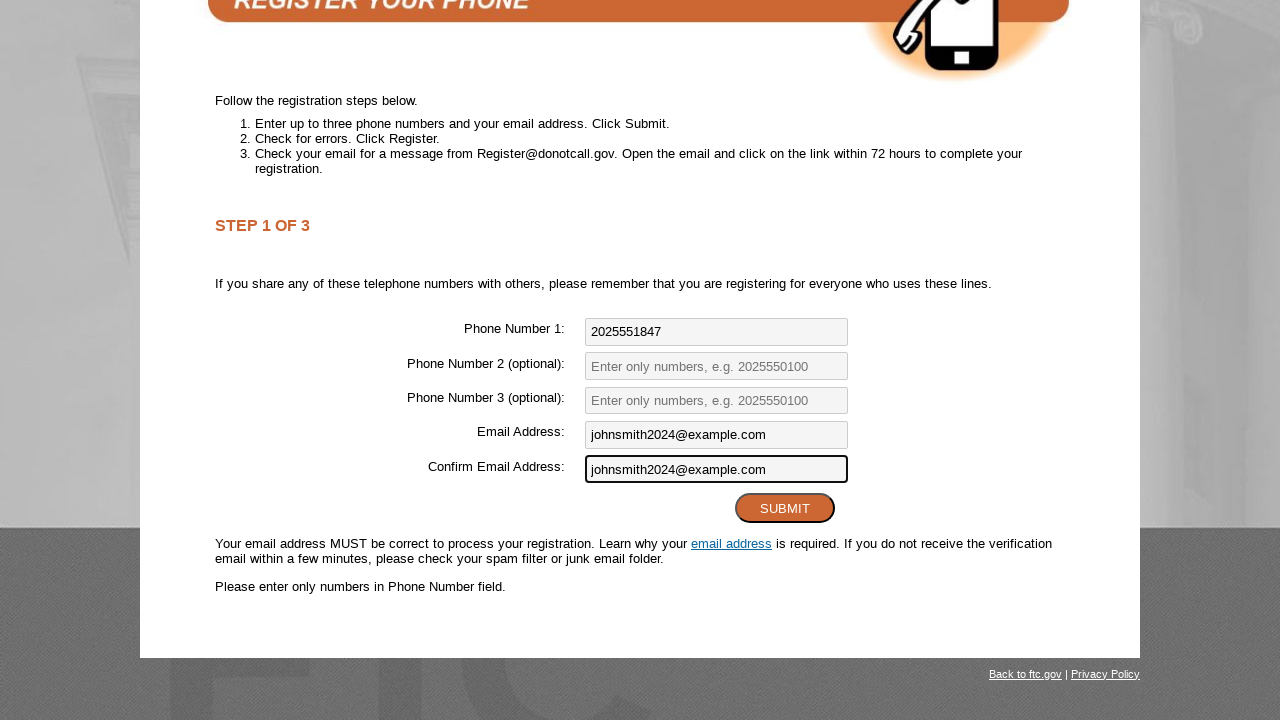

Clicked submit button to proceed to final step at (785, 508) on #ContentPlaceHolder1_SubmitButton1
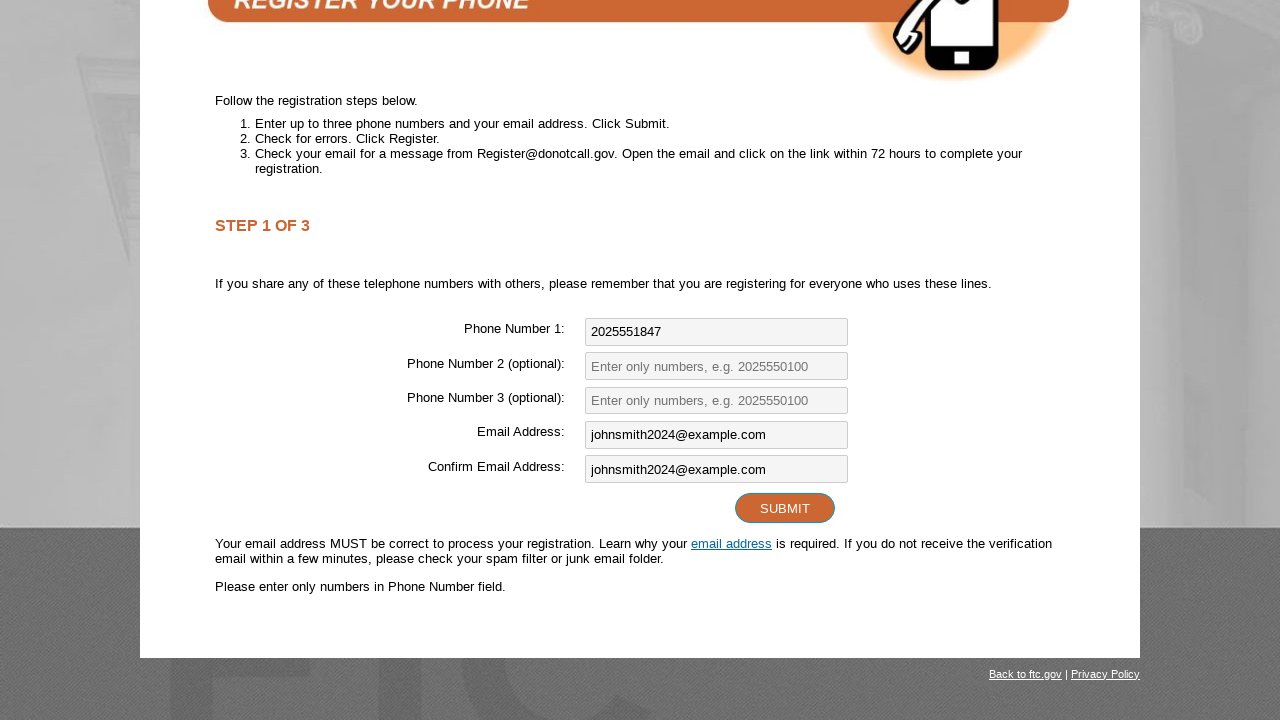

Waited for register button to load
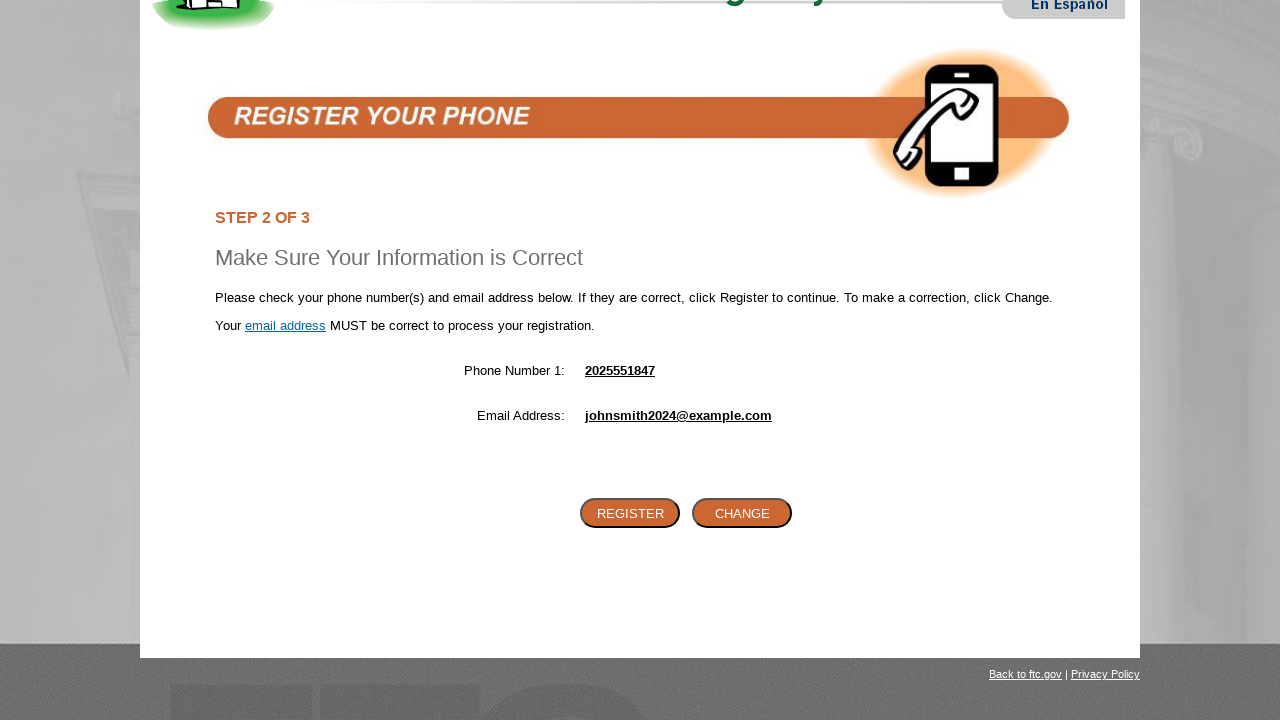

Clicked register button to complete registration at (630, 513) on #ContentPlaceHolder1_RegisterButton
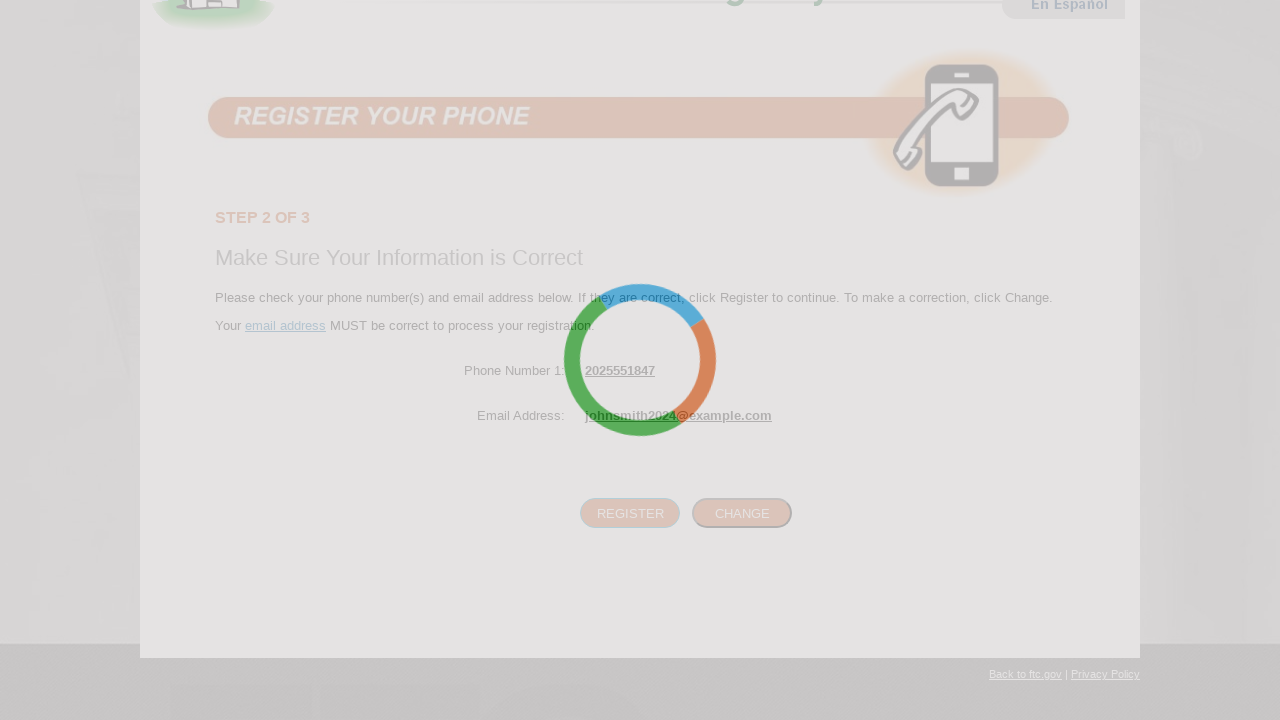

Waited for final page to load (networkidle)
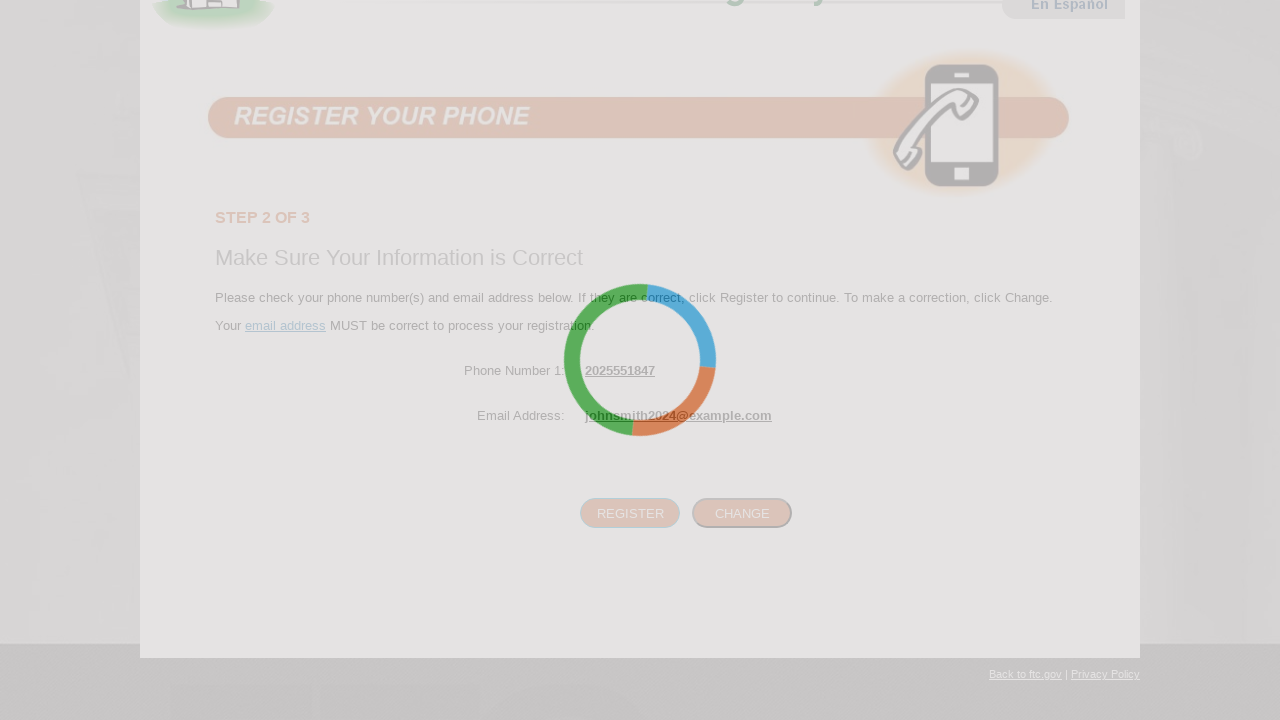

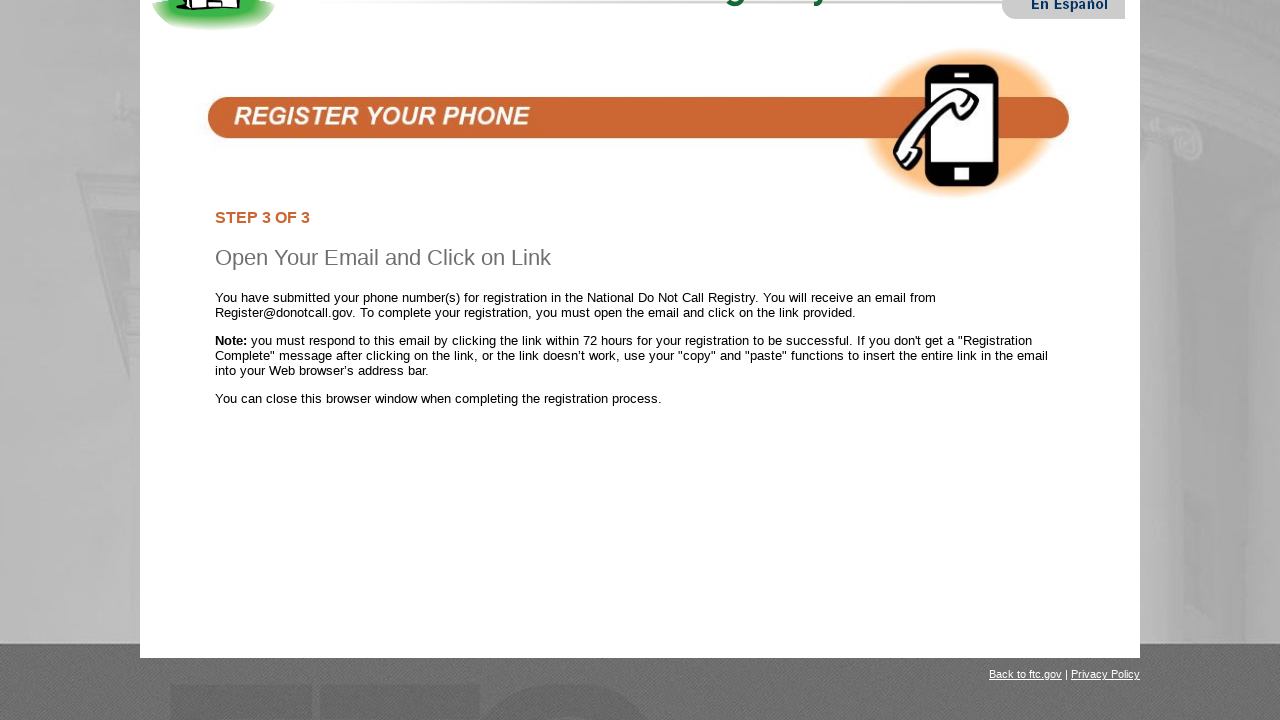